Tests that clicking the second "Click me" button shows a timed alert that can be accepted

Starting URL: https://demoqa.com

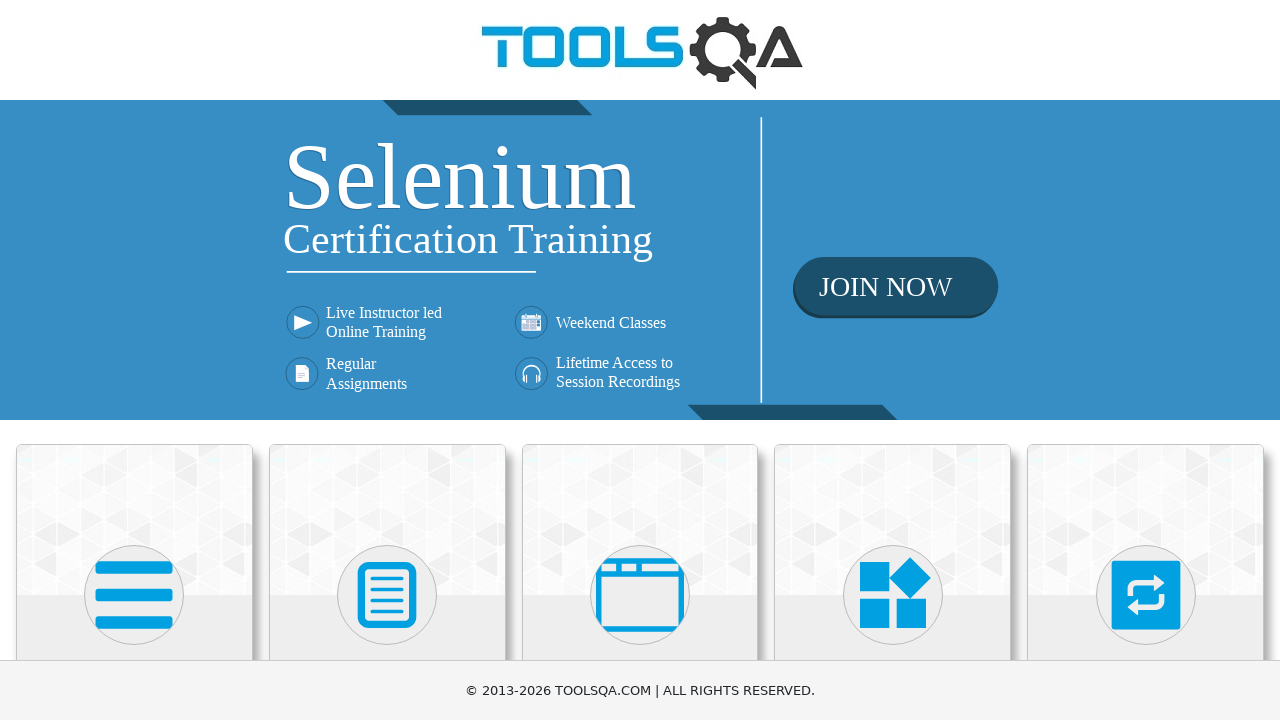

Clicked on Elements card at (134, 360) on text=Elements
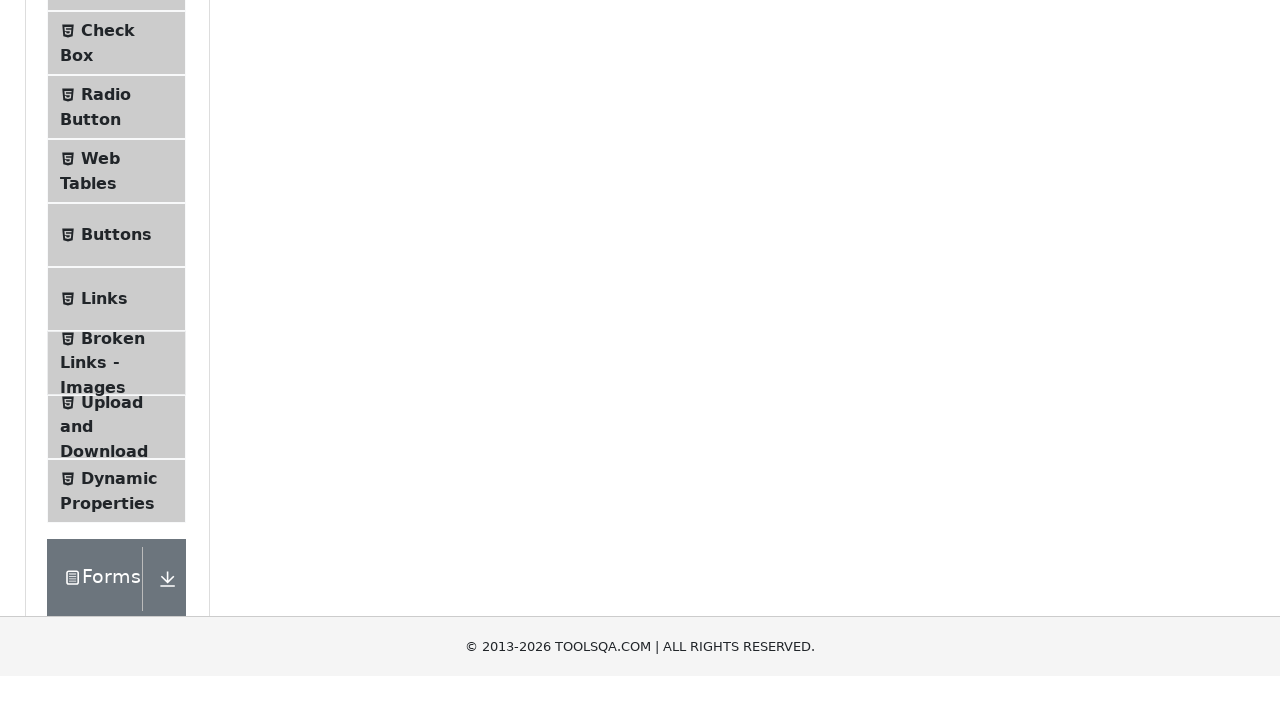

Clicked on Alerts, Frame & Windows menu at (107, 299) on text=Alerts, Frame & Windows
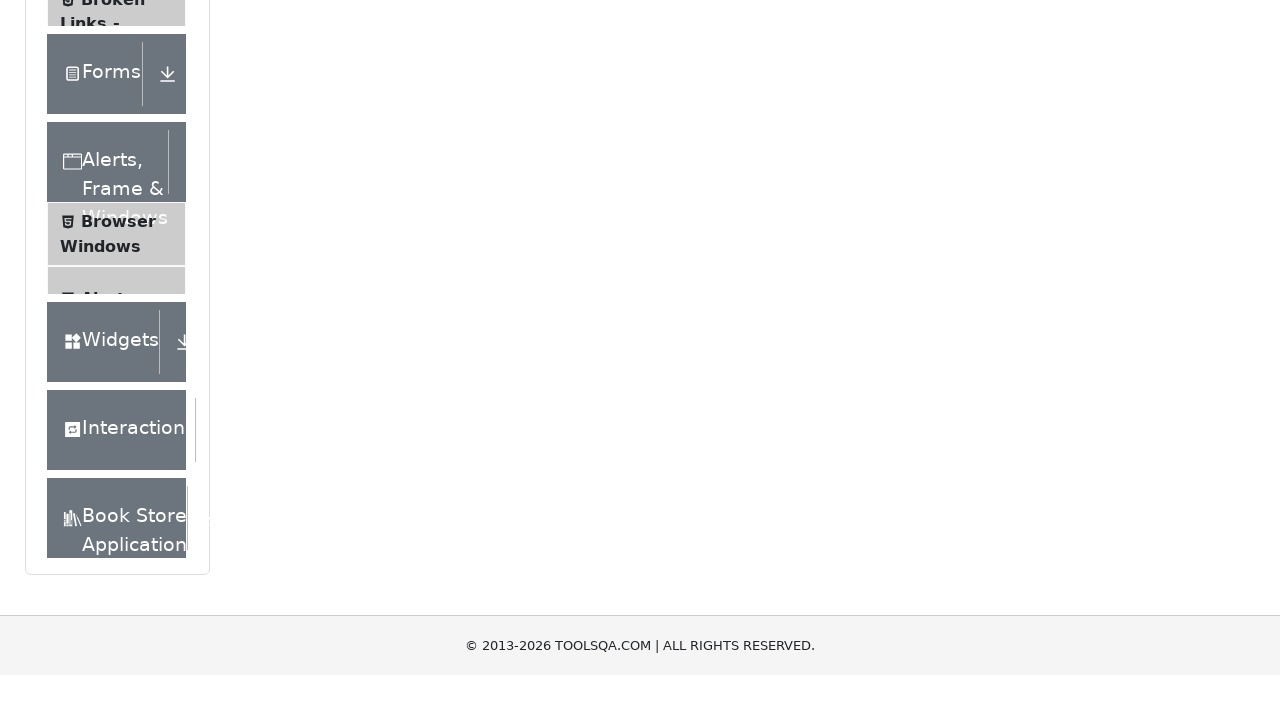

Clicked on Alerts menu link at (108, 235) on .menu-list >> text=Alerts
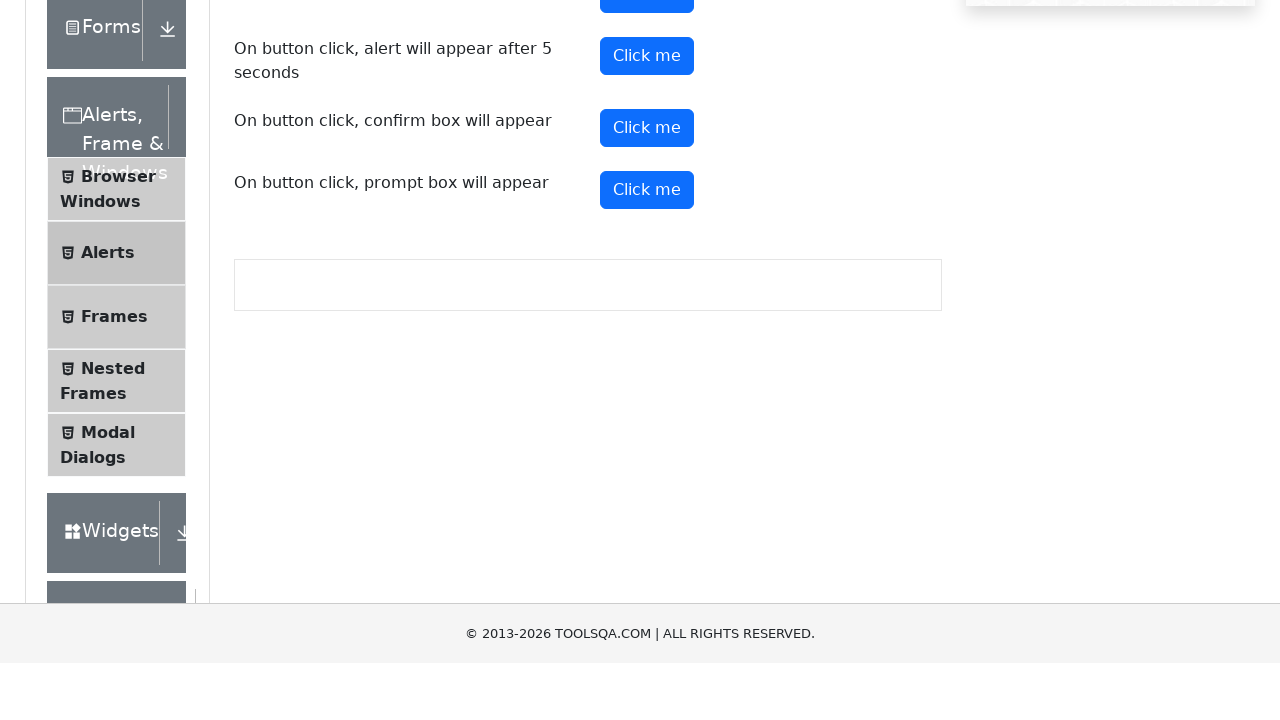

Timer alert button is visible
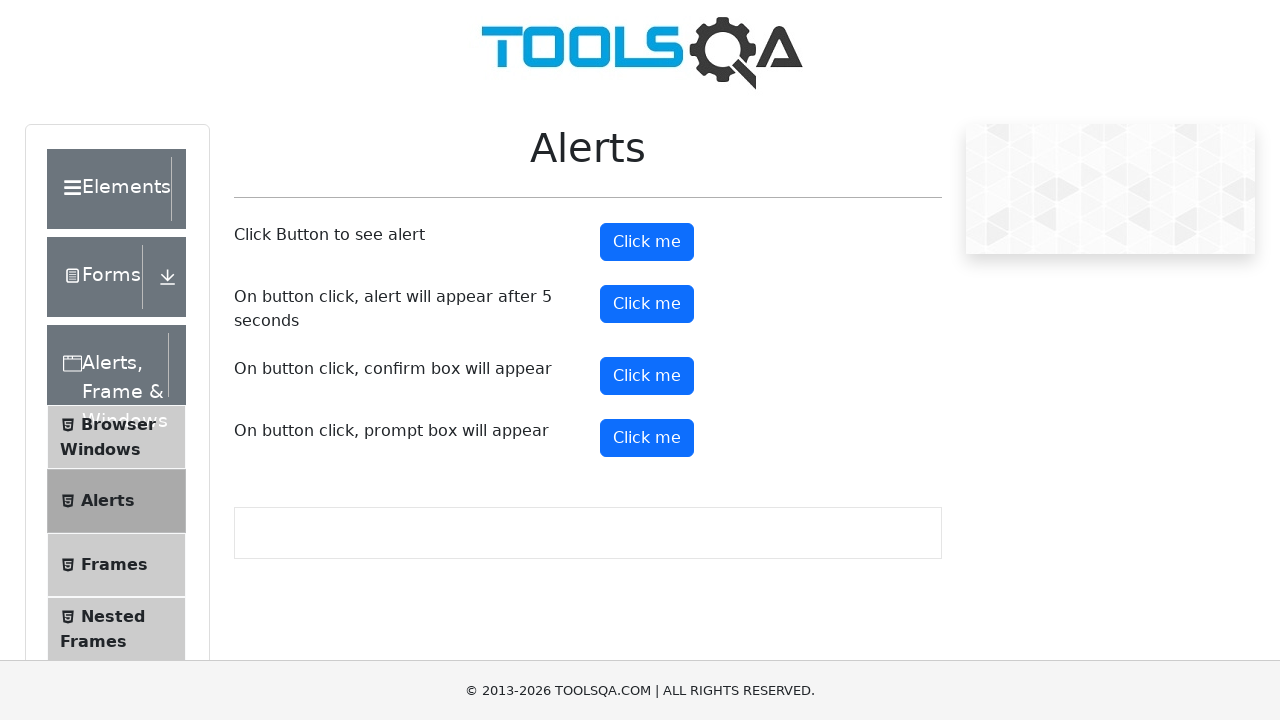

Set up dialog handler to accept alerts
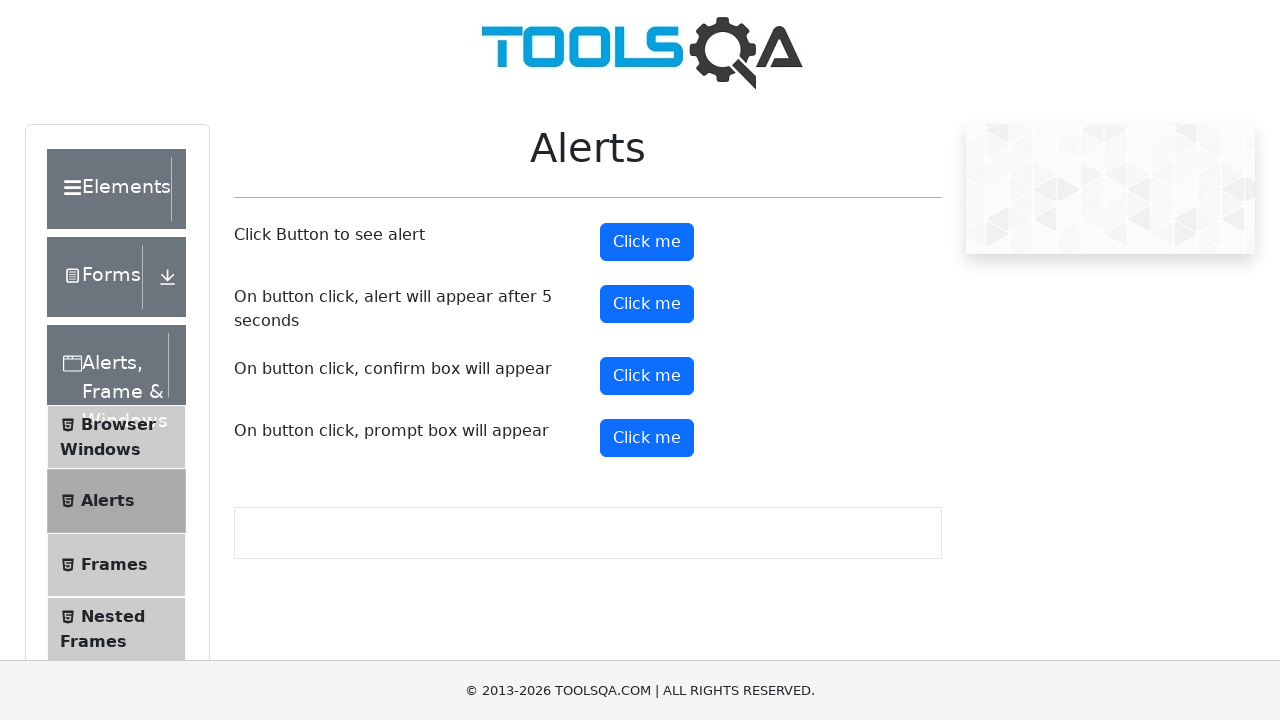

Clicked the timer alert button at (647, 304) on #timerAlertButton
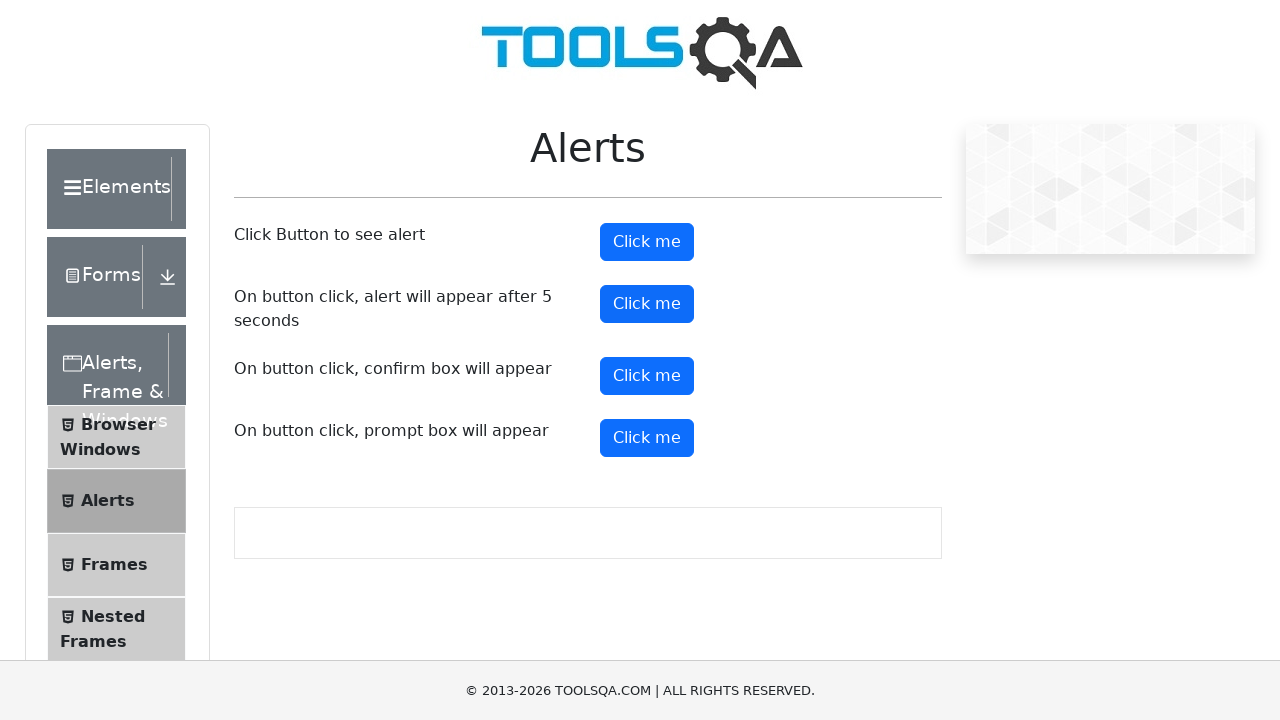

Waited 6 seconds for timed alert to appear and be accepted
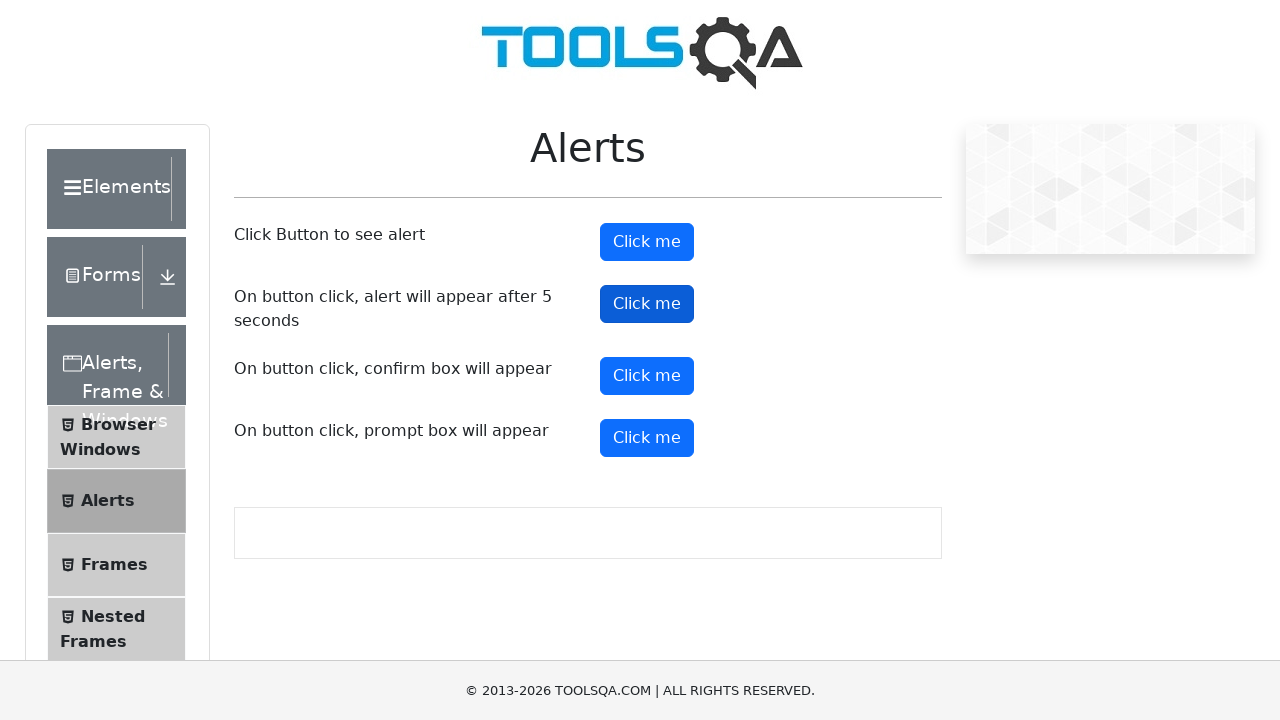

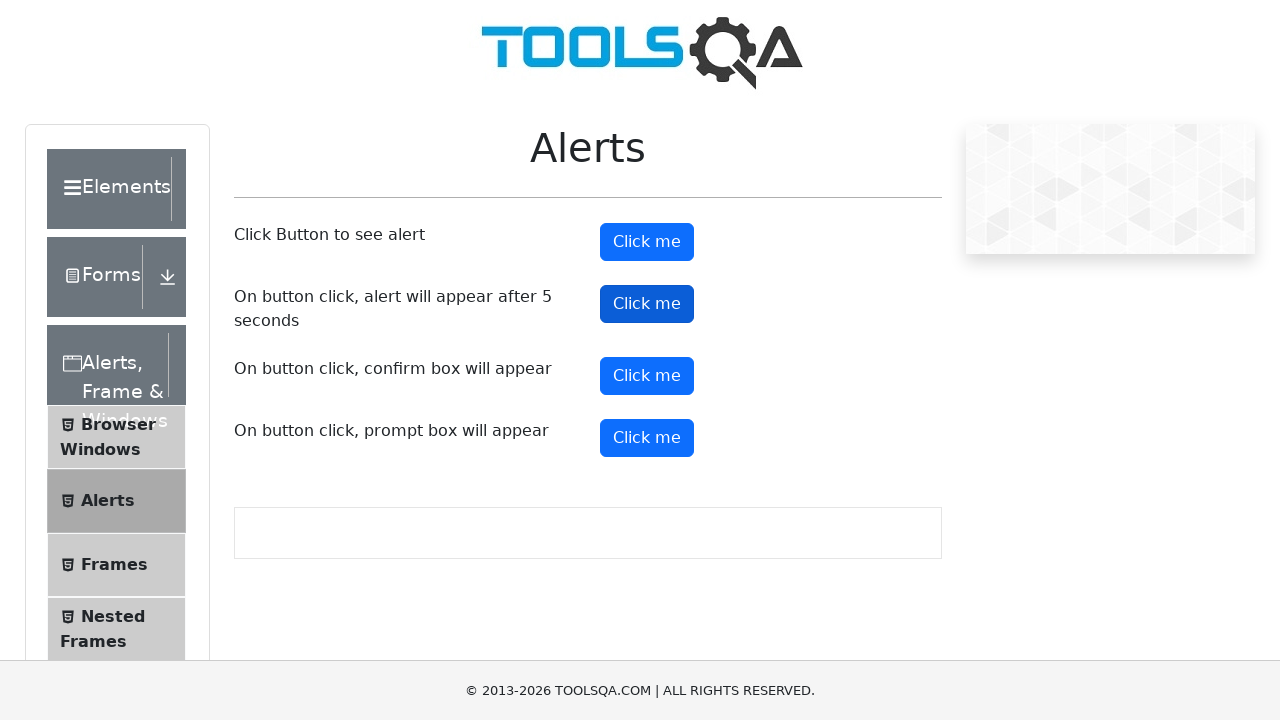